Tests alert handling by filling a textbox, triggering alert and confirm dialogs, and accepting them

Starting URL: https://rahulshettyacademy.com/AutomationPractice

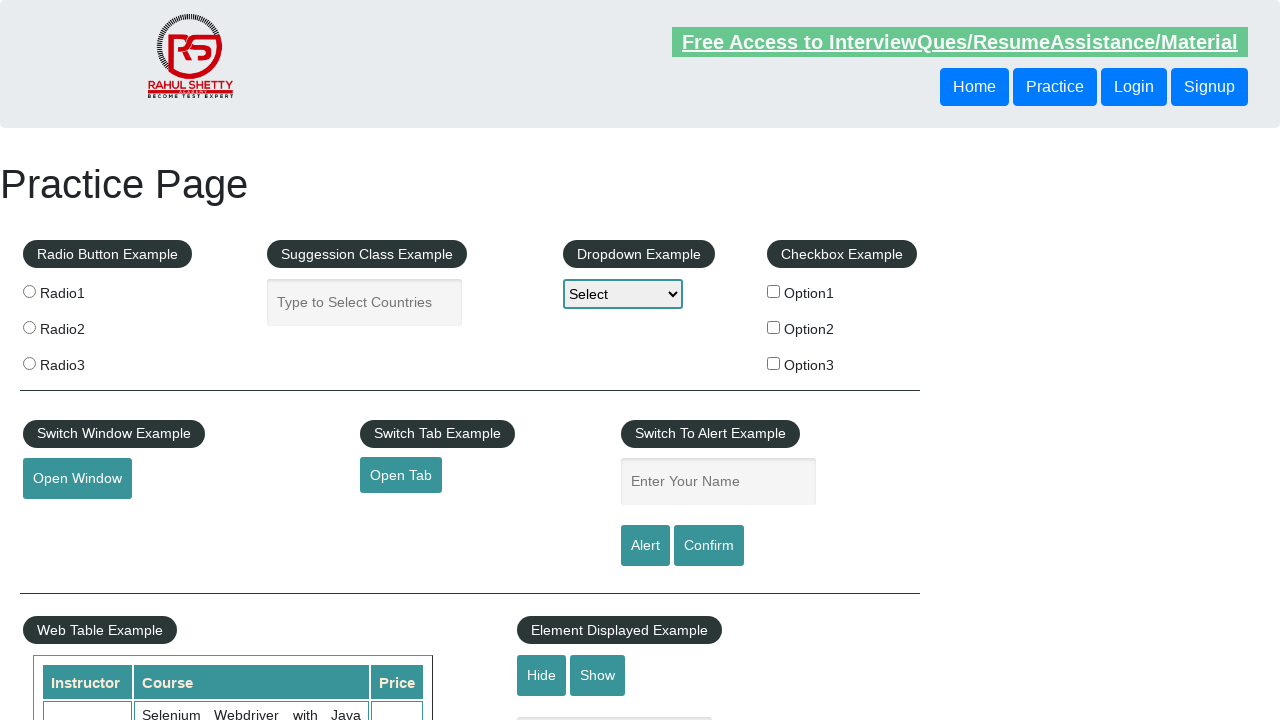

Navigated to AutomationPractice page
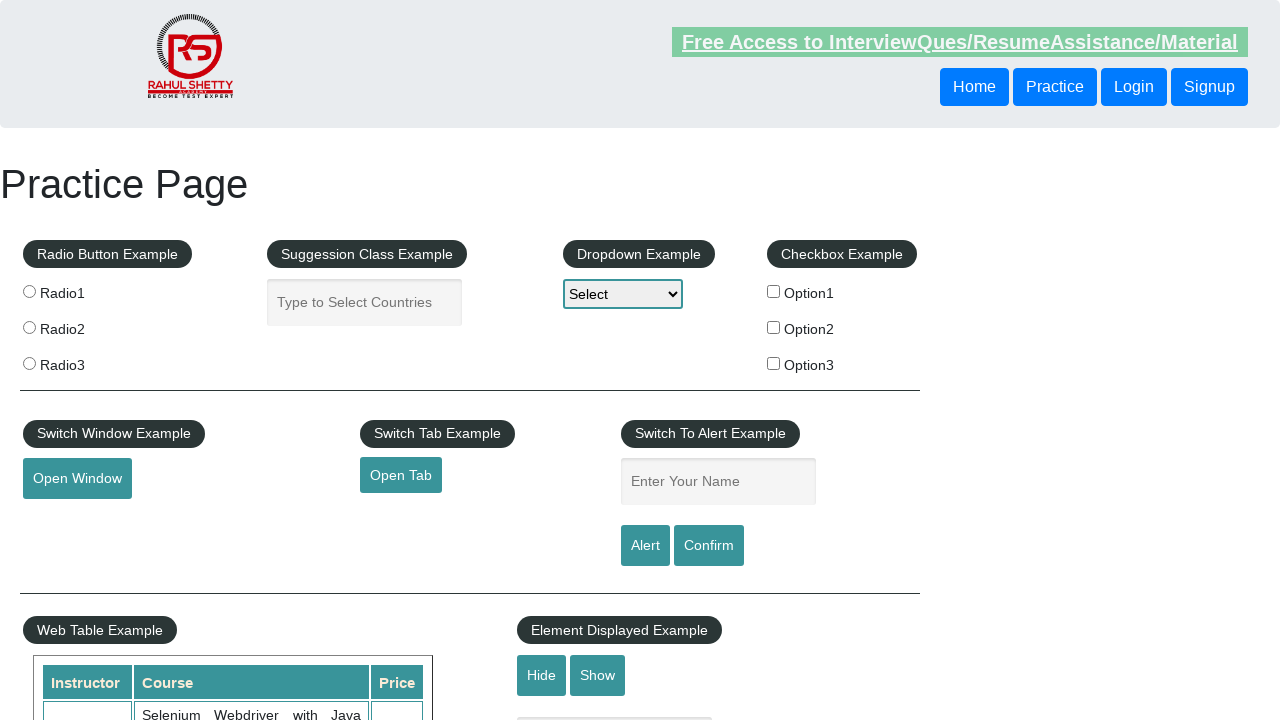

Filled name textbox with 'Stori Card' on #name
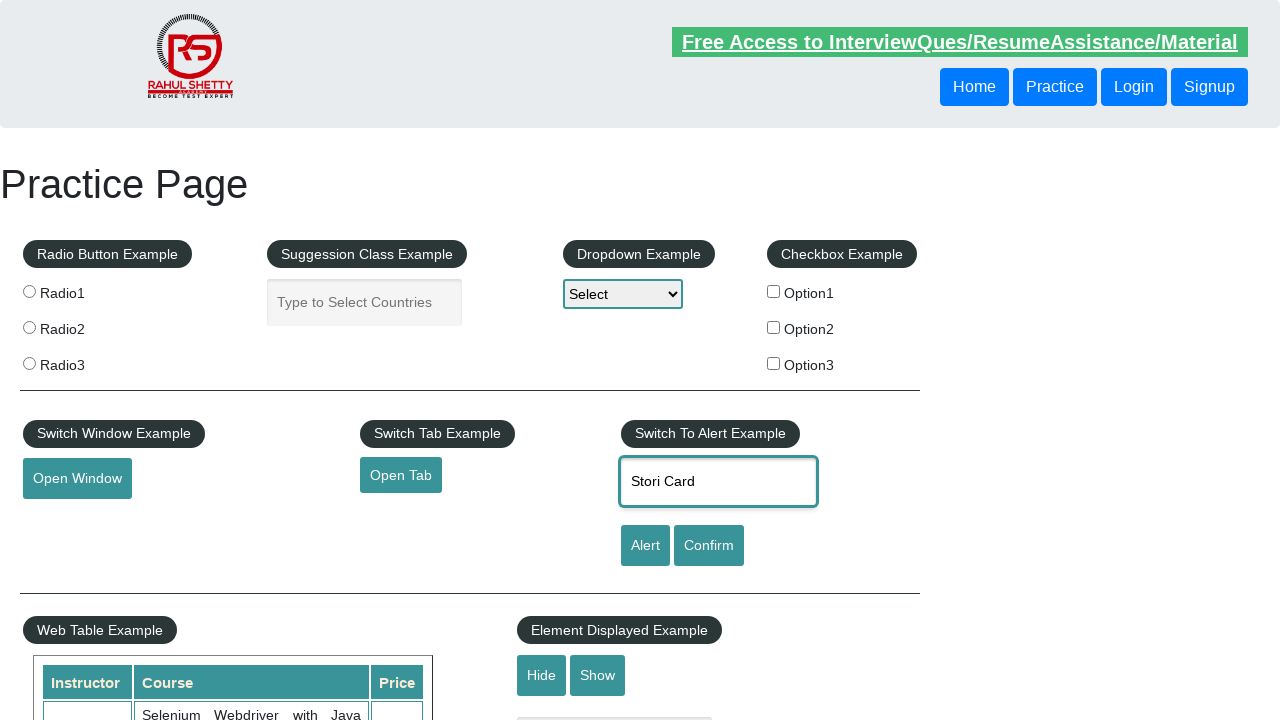

Set up dialog handler to accept alert dialog
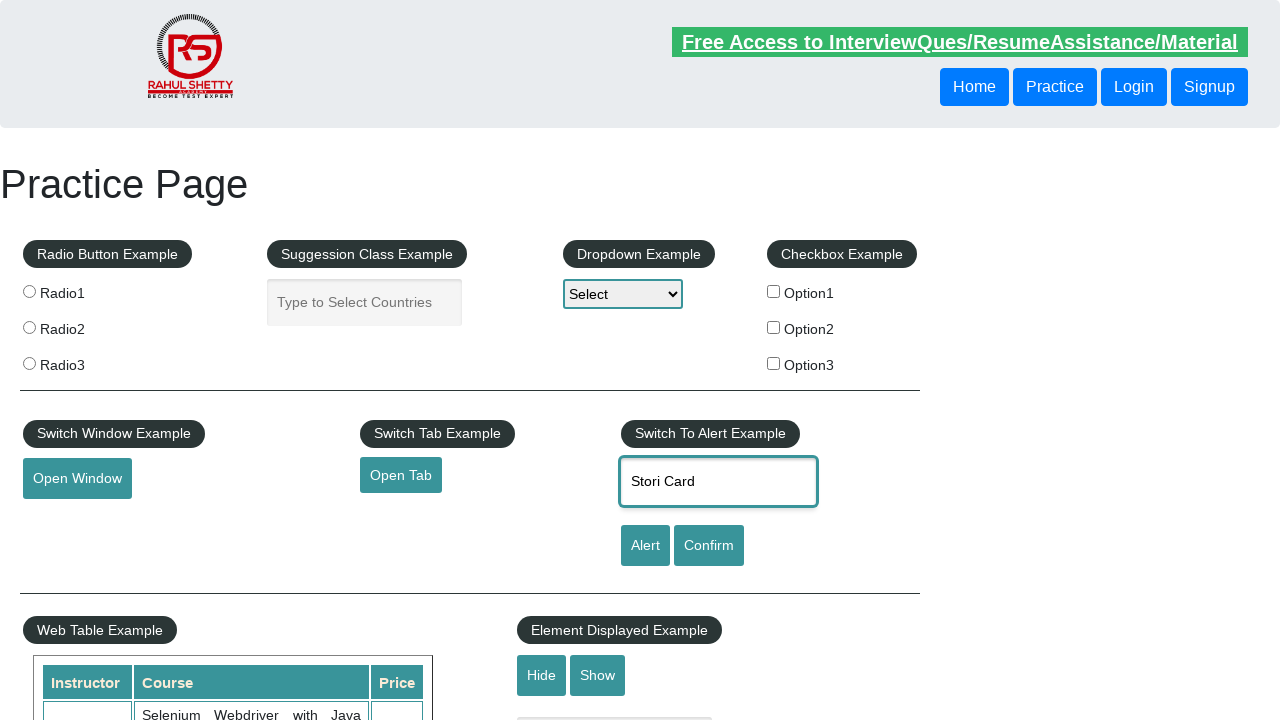

Clicked alert button, alert dialog appeared and was accepted at (645, 546) on #alertbtn
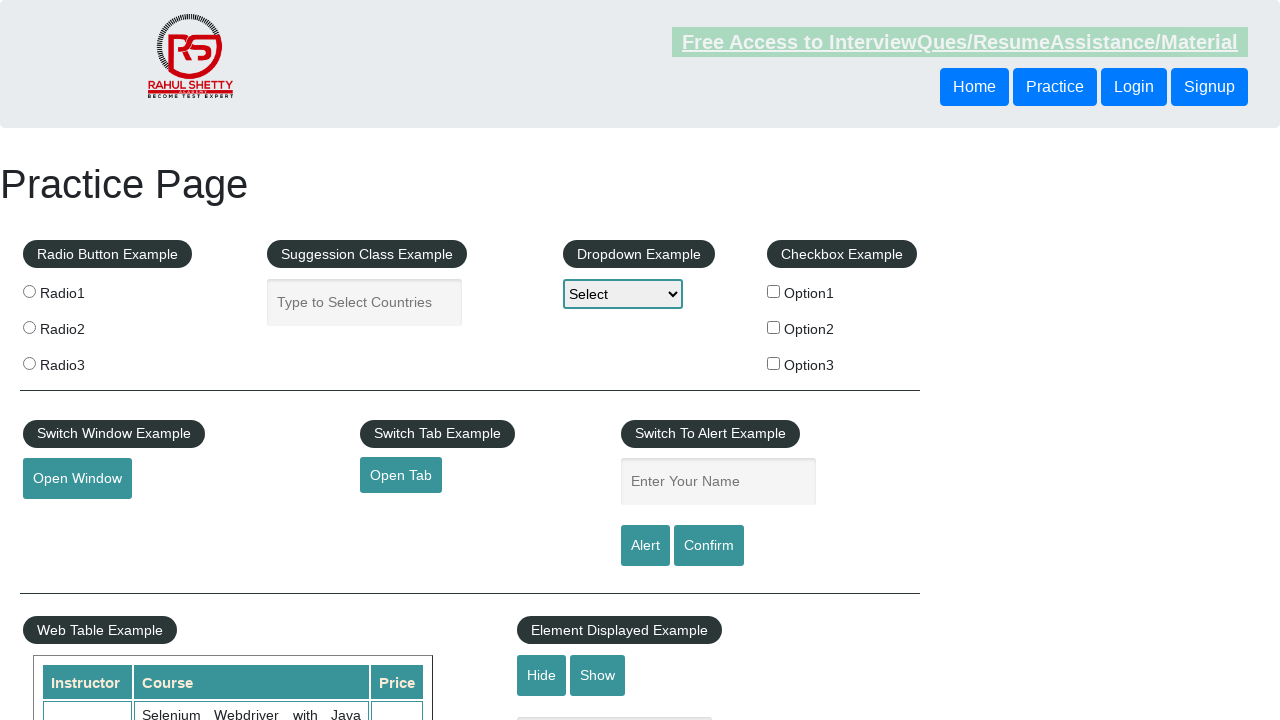

Filled name textbox with 'Stori Card' again on #name
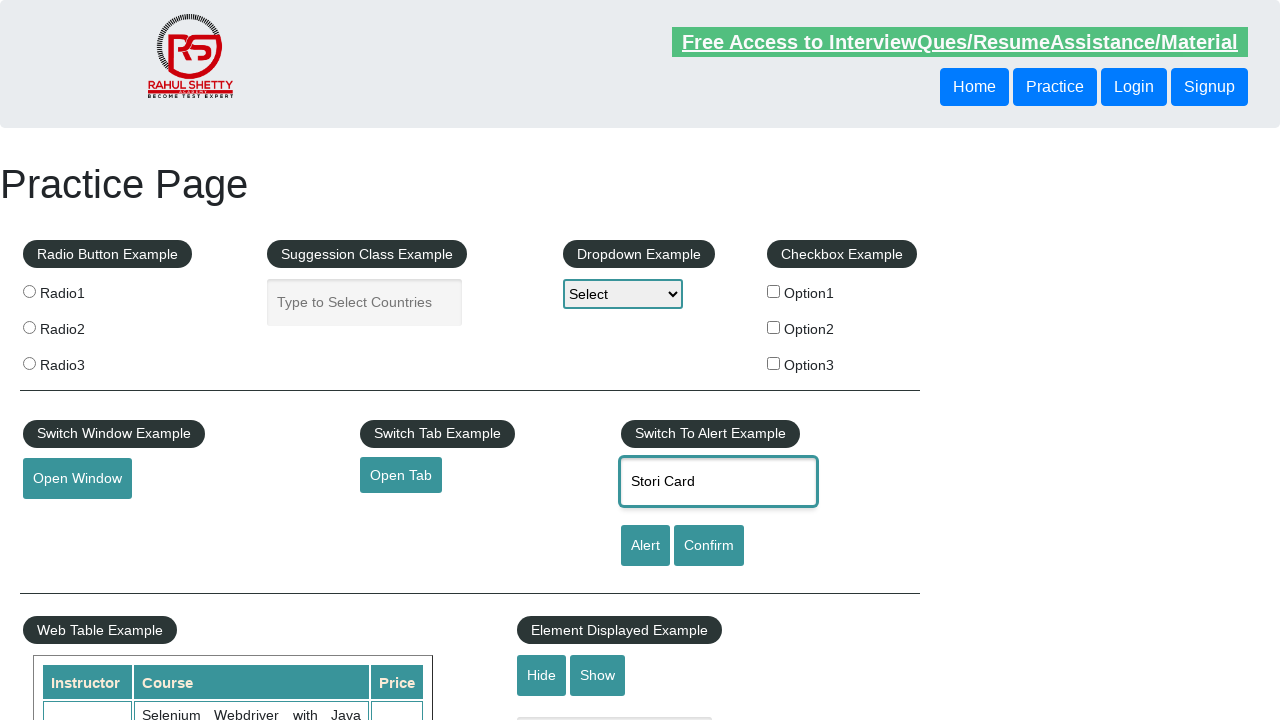

Set up dialog handler to accept confirm dialog
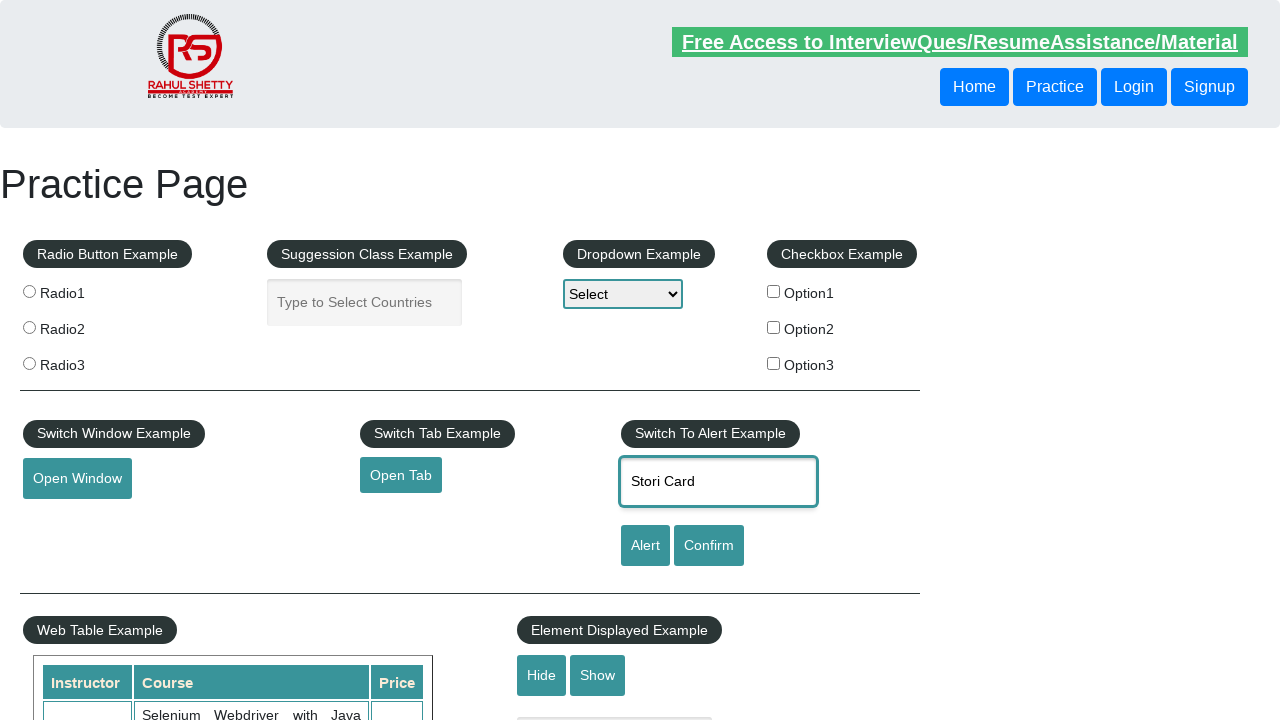

Clicked confirm button, confirm dialog appeared and was accepted at (709, 546) on #confirmbtn
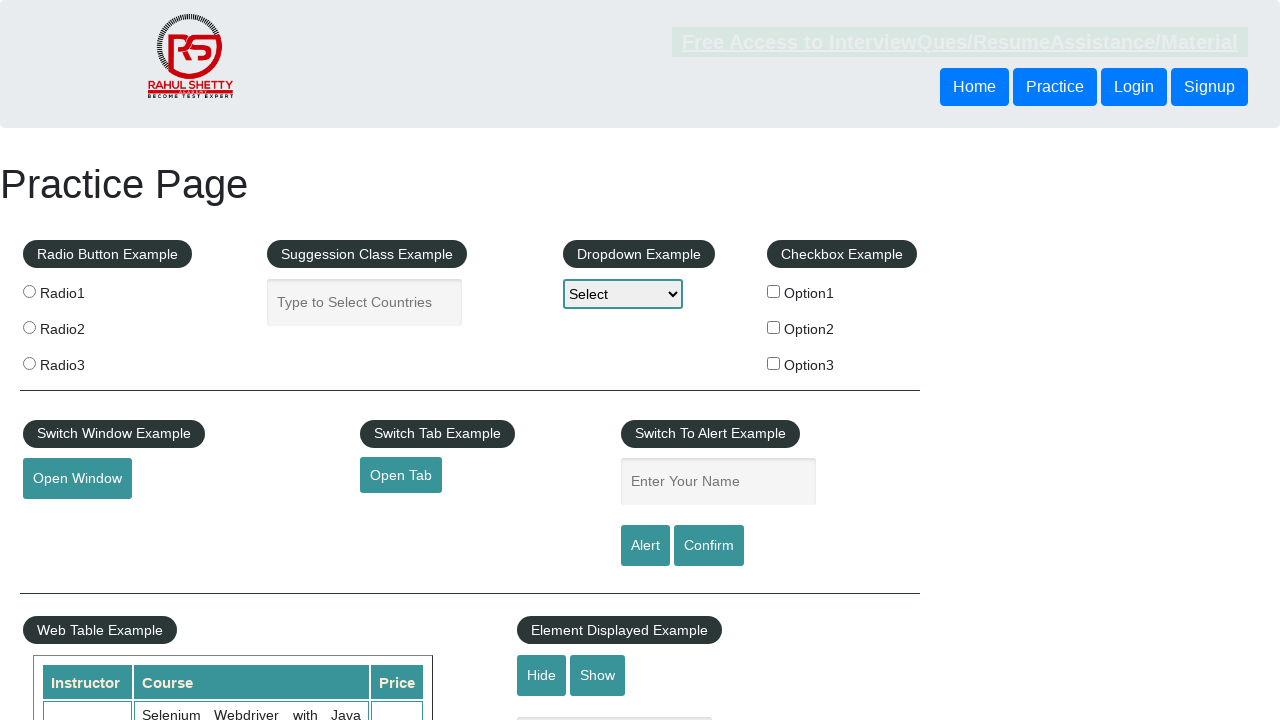

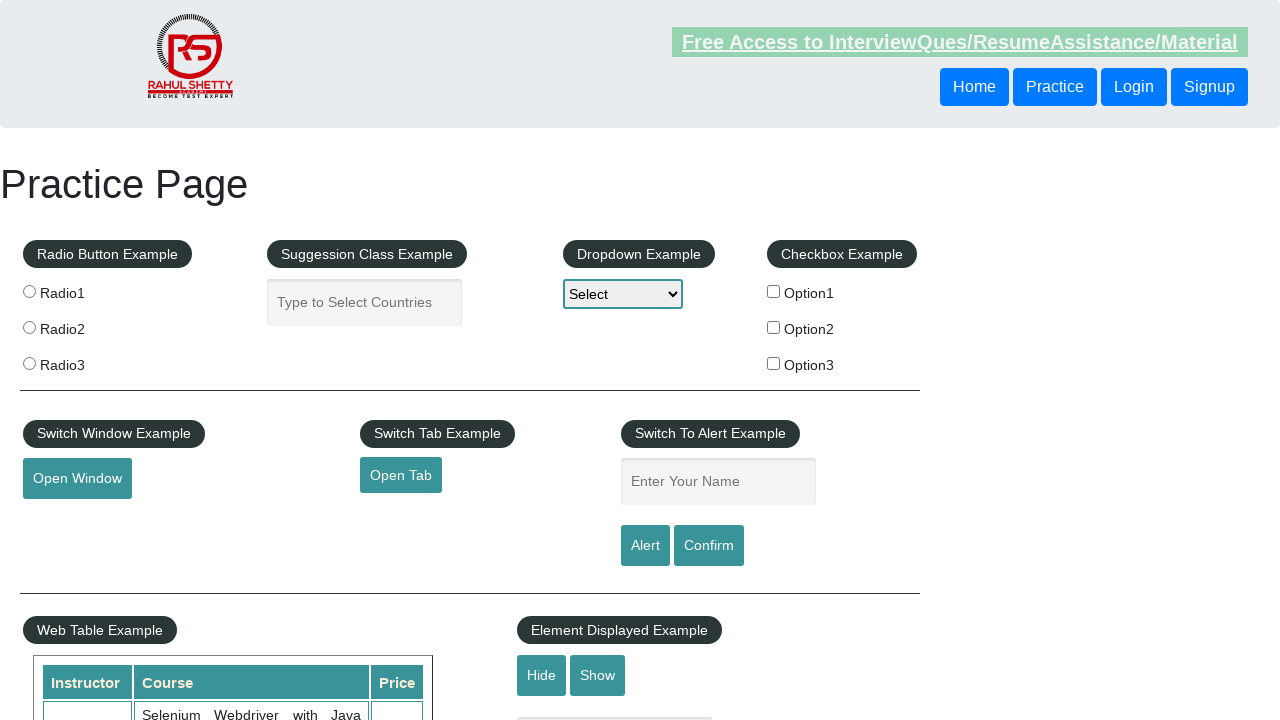